Tests search functionality on Bluestone jewelry website by searching for "Rings", then filtering results by price range by clicking on a price filter option.

Starting URL: https://www.bluestone.com/

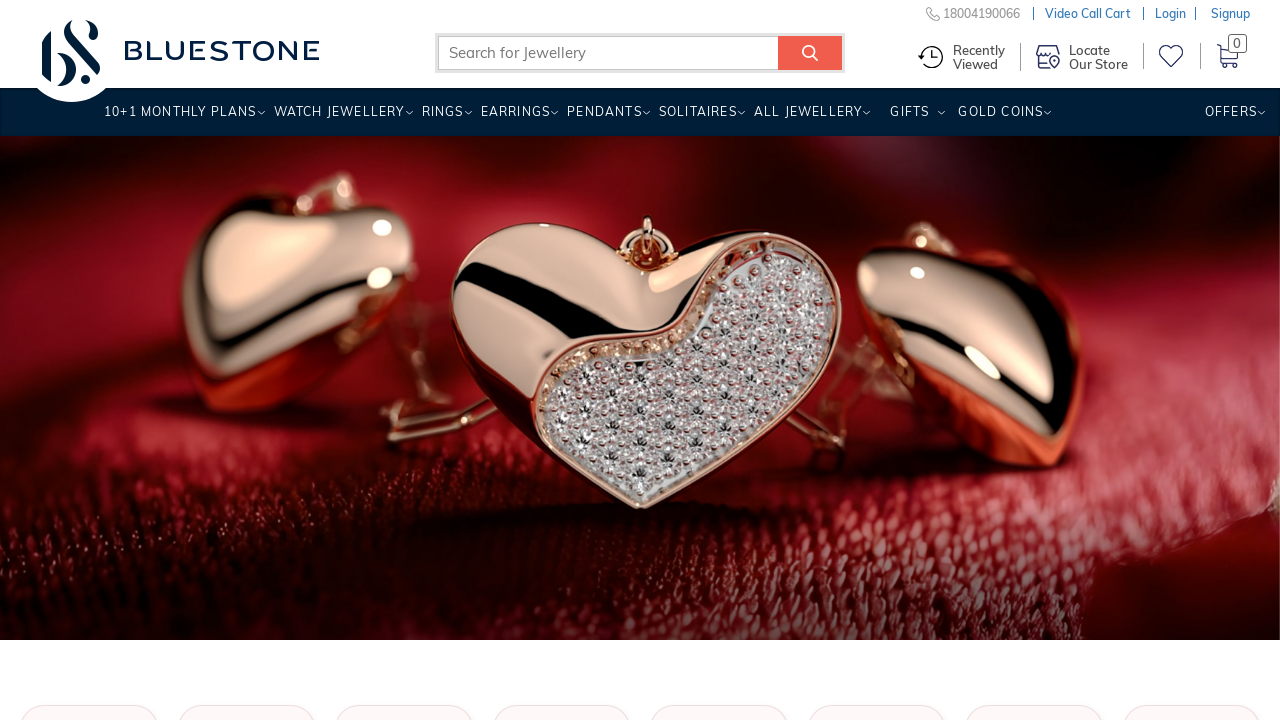

Filled search box with 'Rings' on input#search_query_top_elastic_search
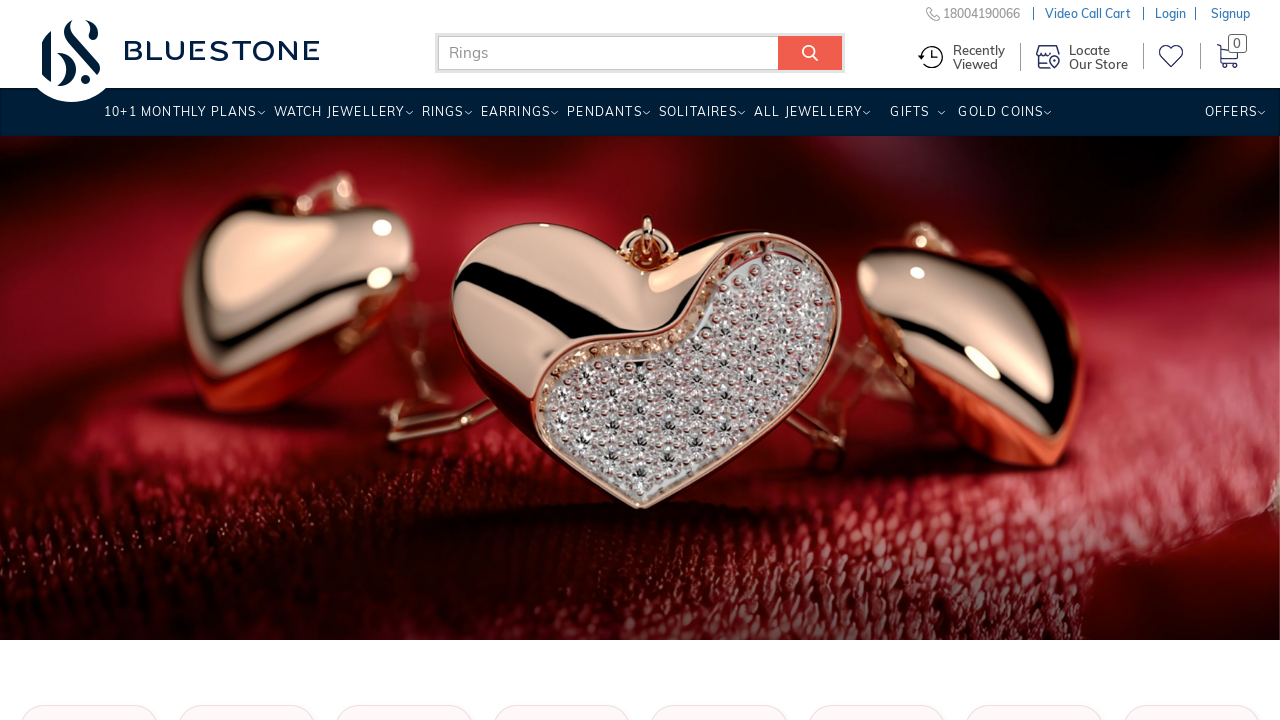

Pressed Enter to search for Rings on input#search_query_top_elastic_search
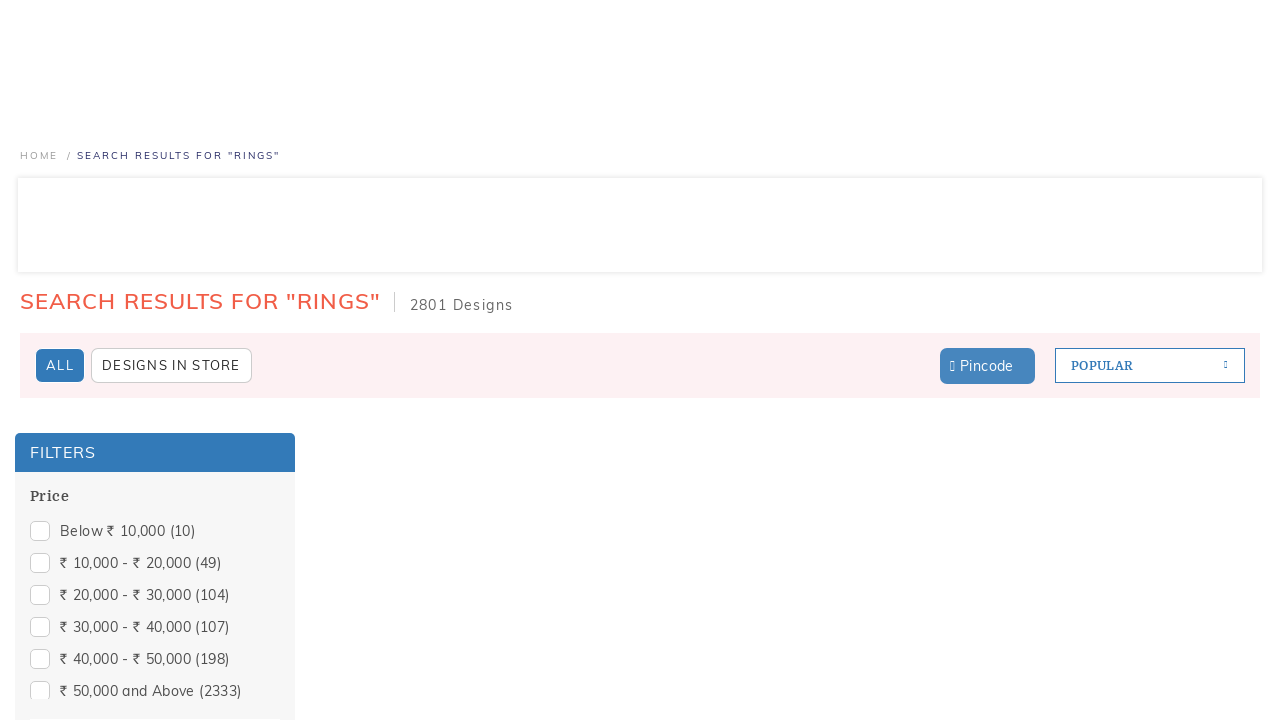

Search results and price filter section loaded
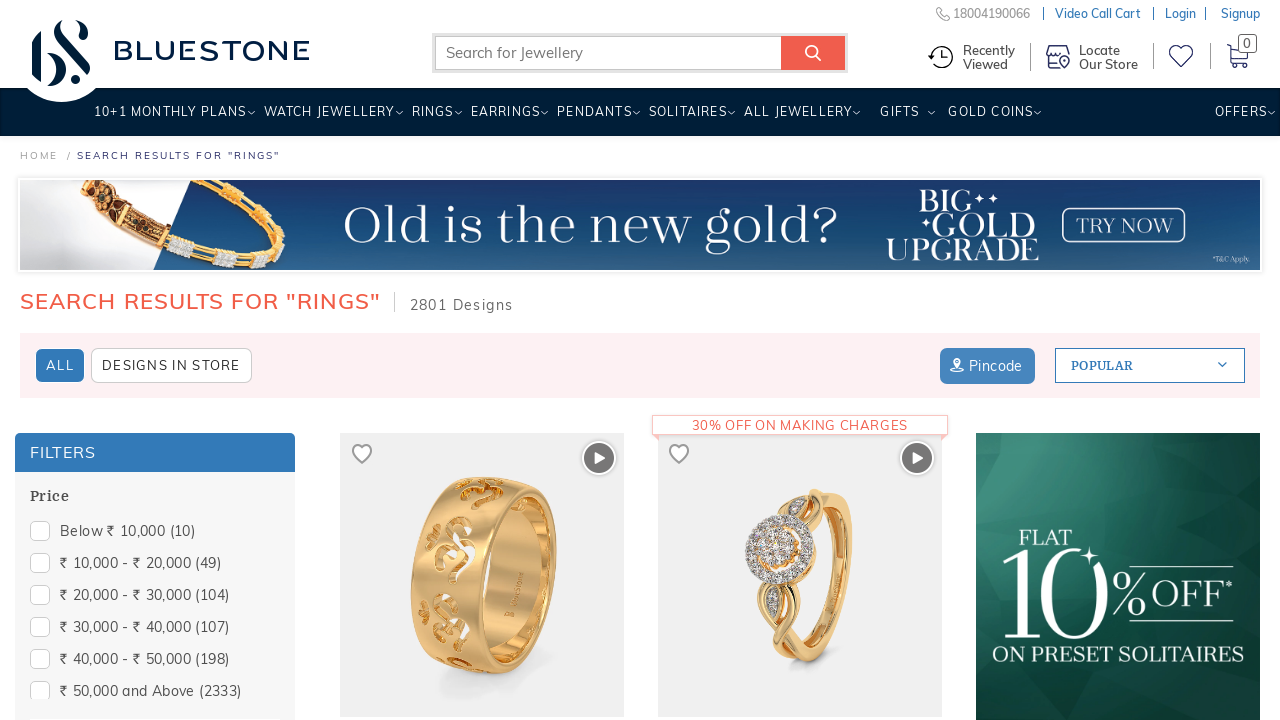

Scrolled to price filter section
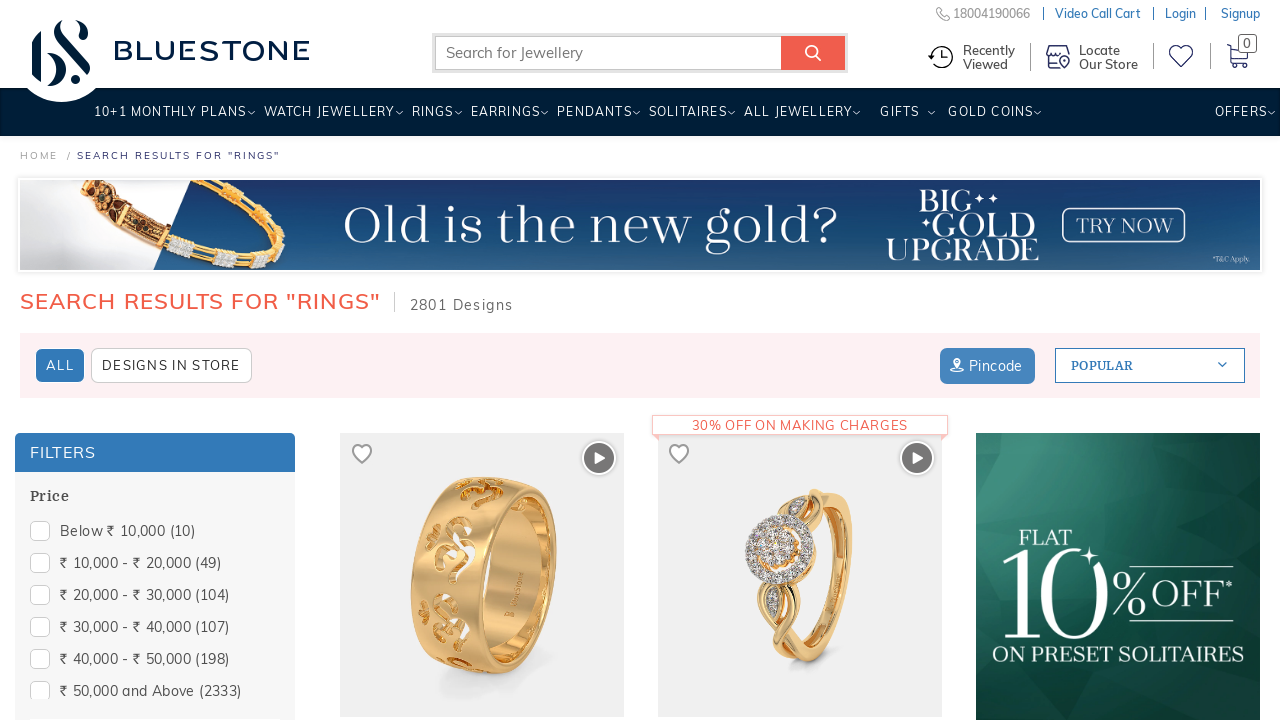

Clicked on price filter option containing '18' at (155, 445) on span:has-text('18')
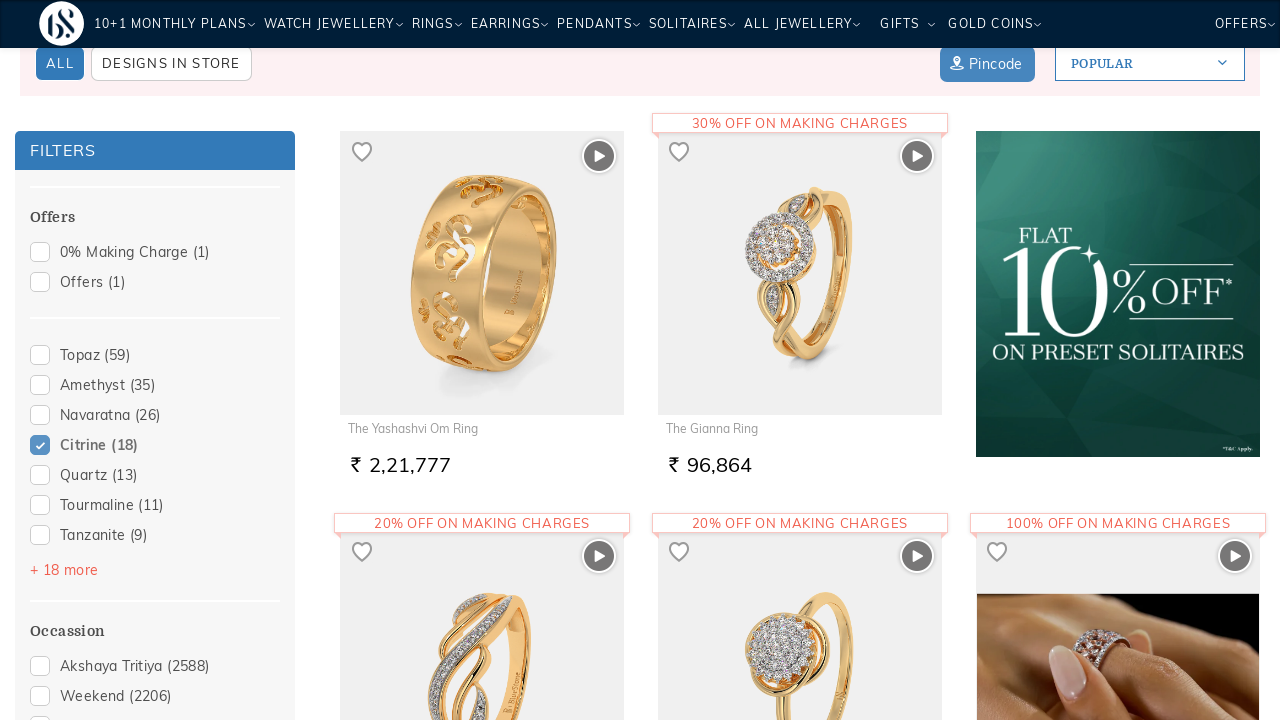

Filtered search results loaded
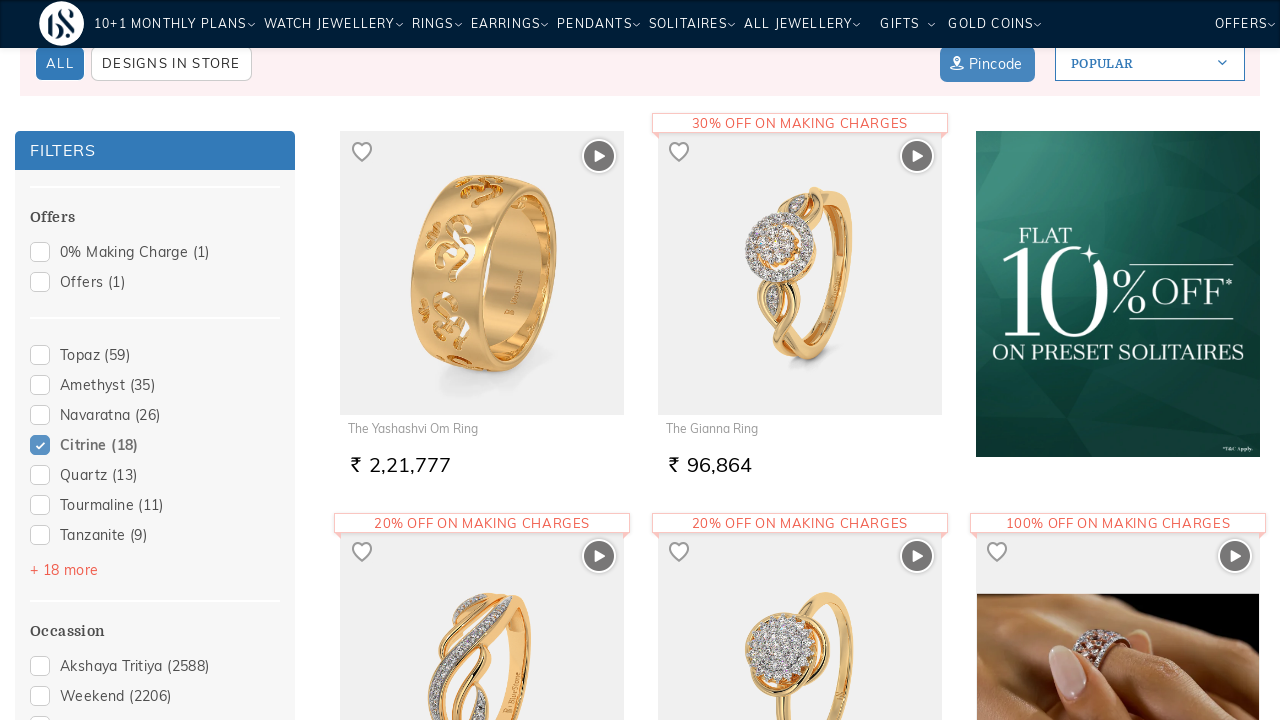

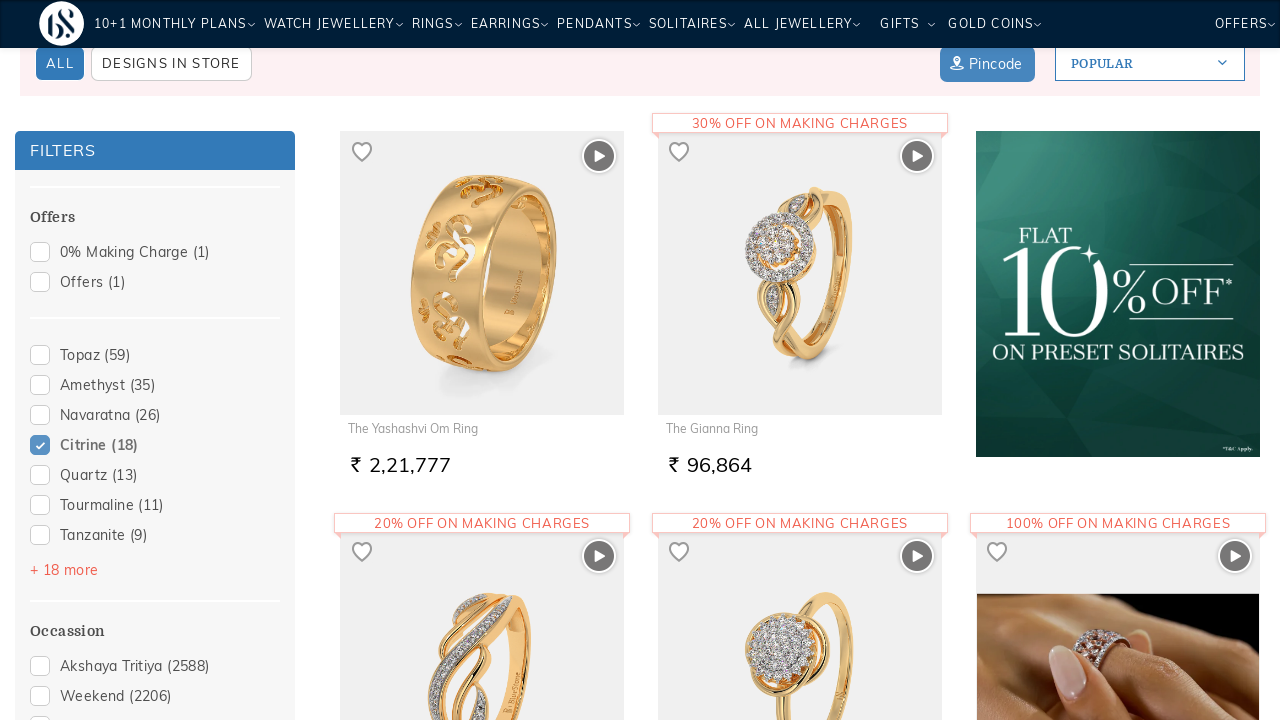